Navigates to a GitHub user profile page and refreshes the page multiple times

Starting URL: https://github.com/DanielBoye

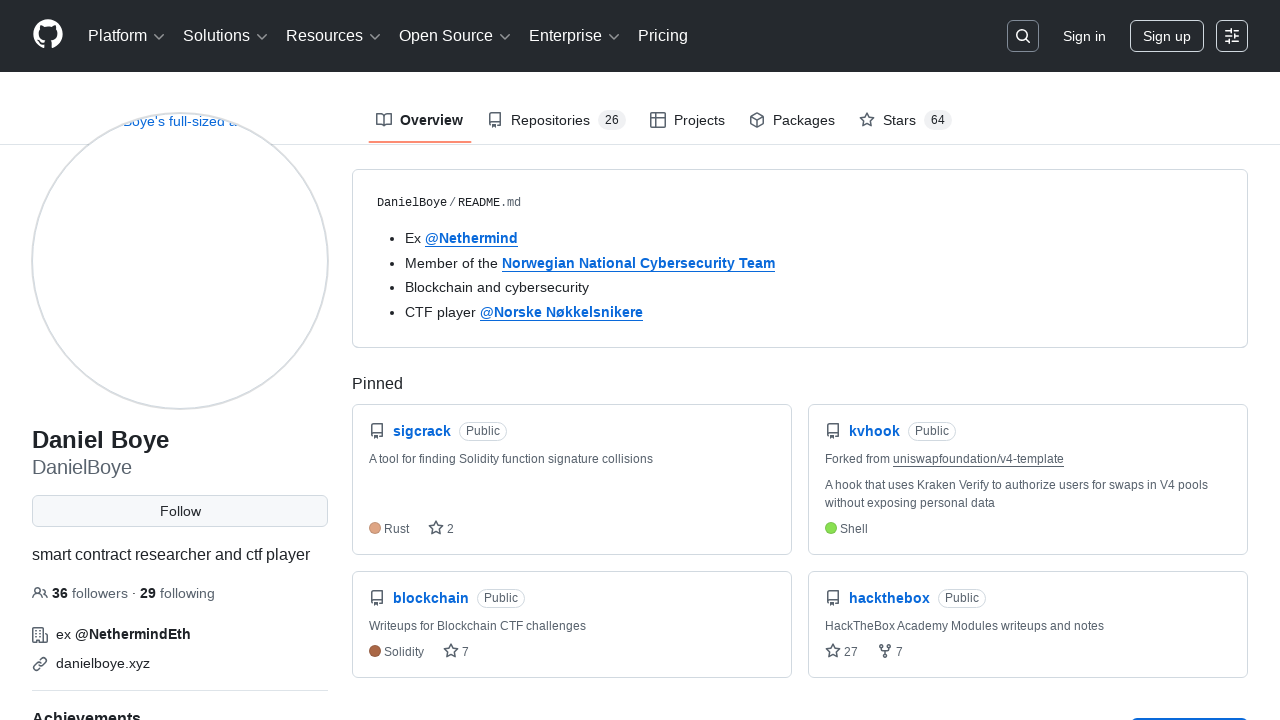

Reloaded GitHub user profile page (refresh #1)
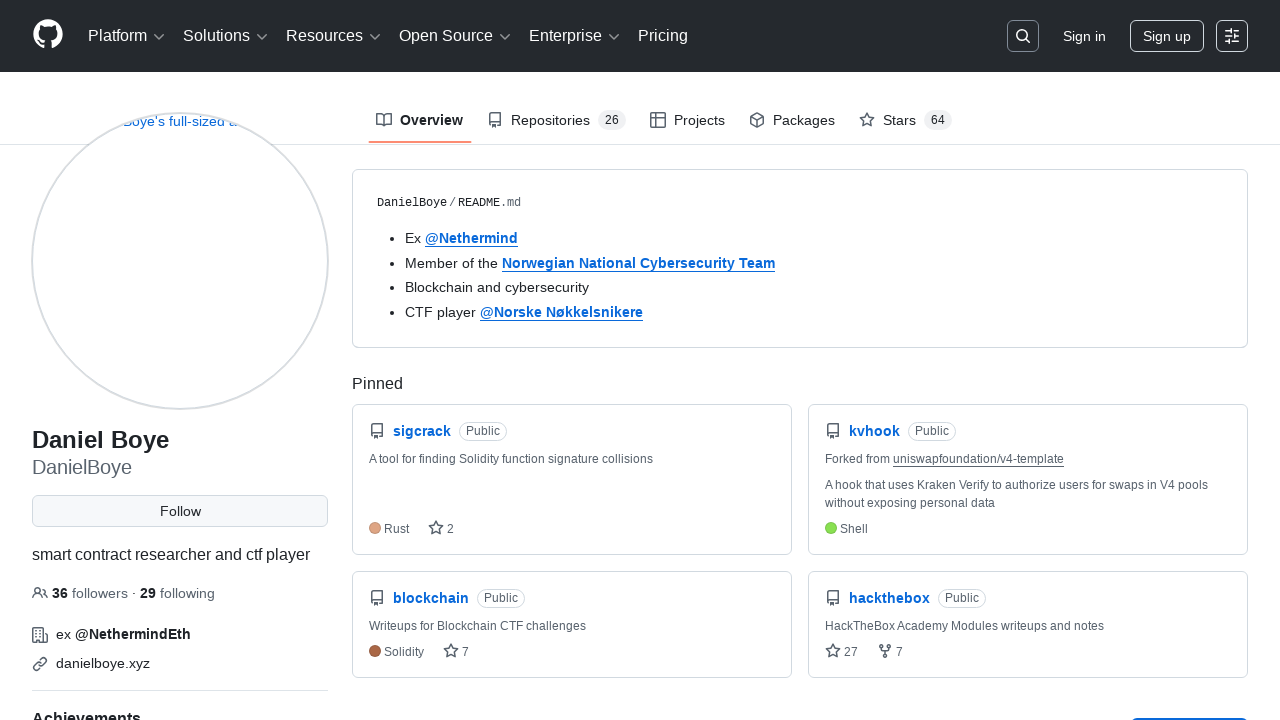

Reloaded GitHub user profile page (refresh #2)
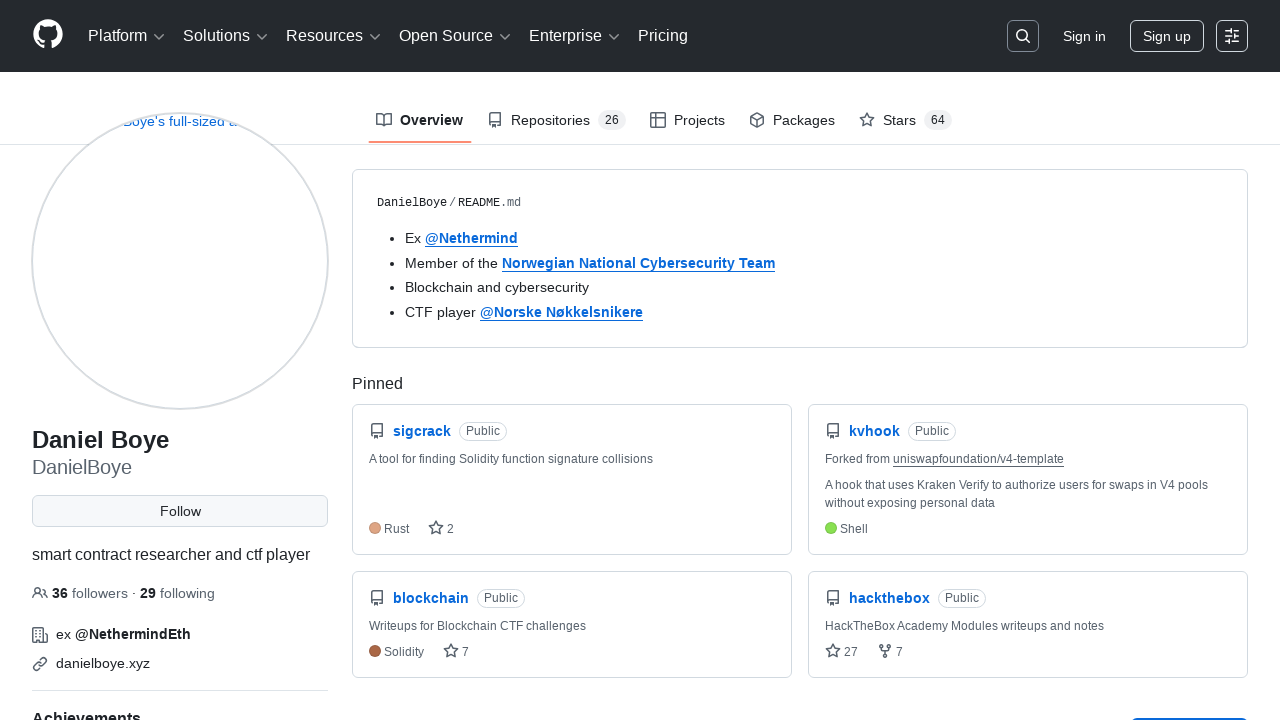

Reloaded GitHub user profile page (refresh #3)
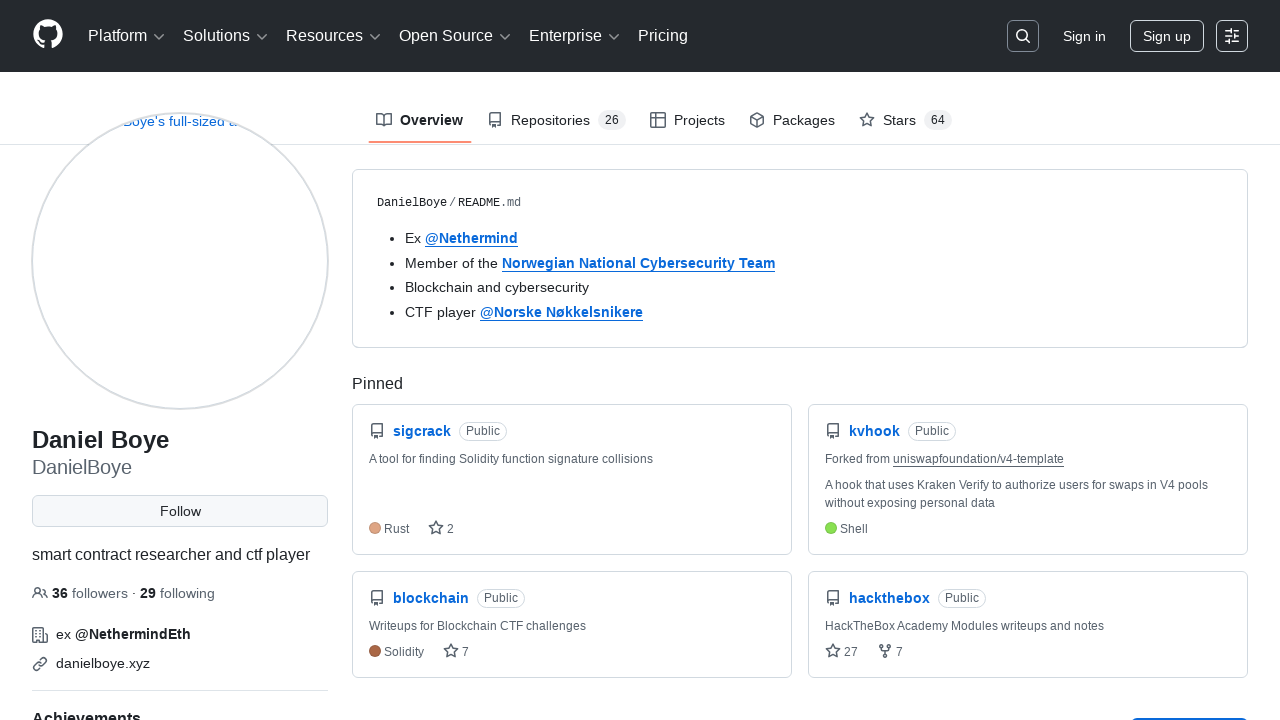

Reloaded GitHub user profile page (refresh #4)
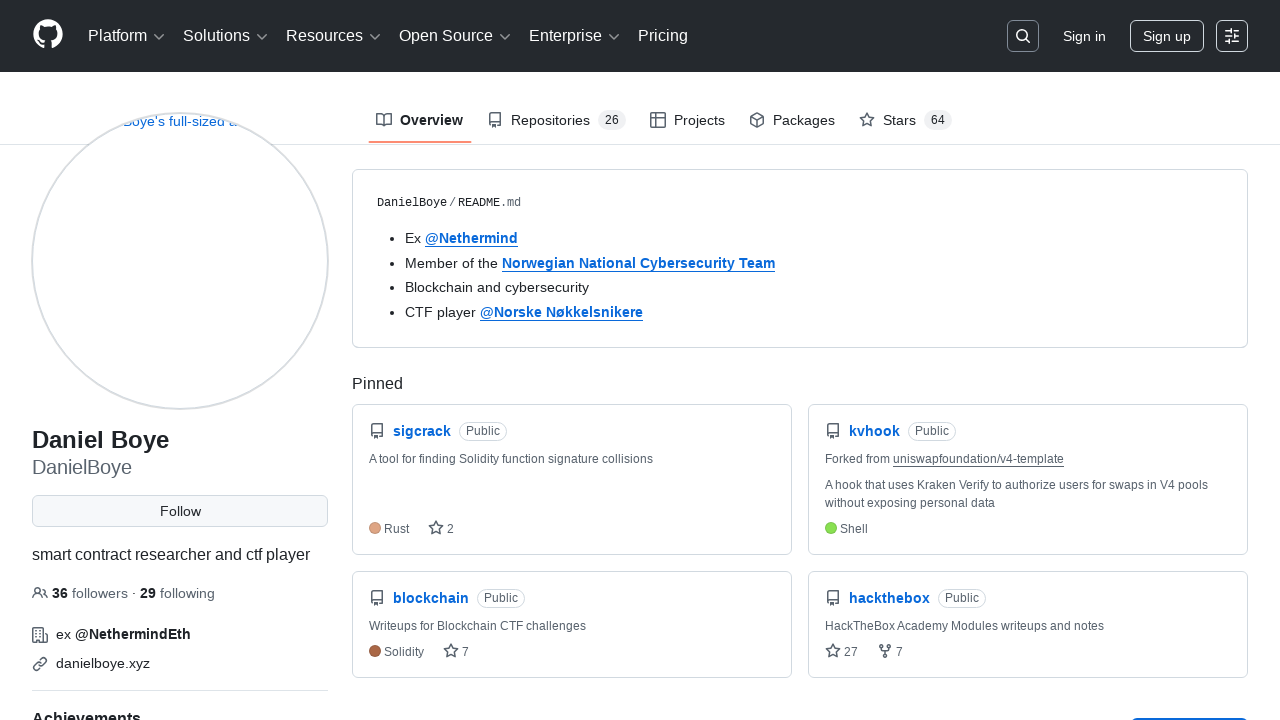

Reloaded GitHub user profile page (refresh #5)
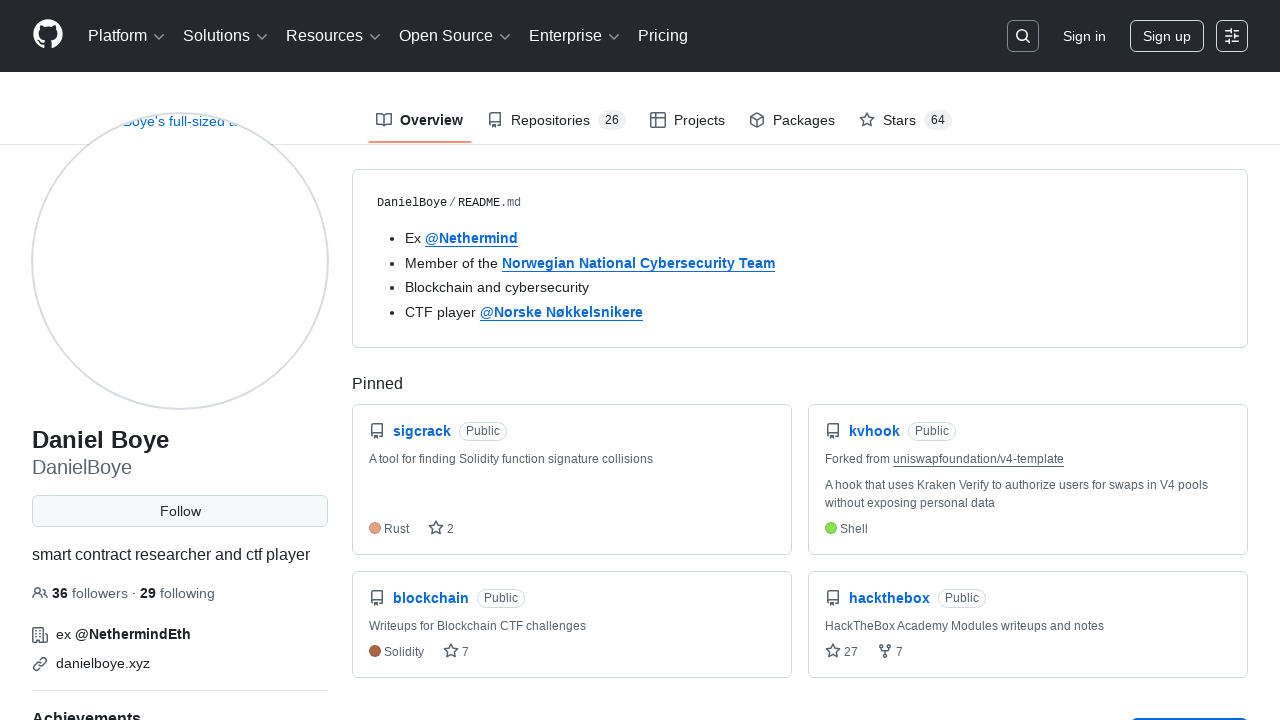

Reloaded GitHub user profile page (refresh #6)
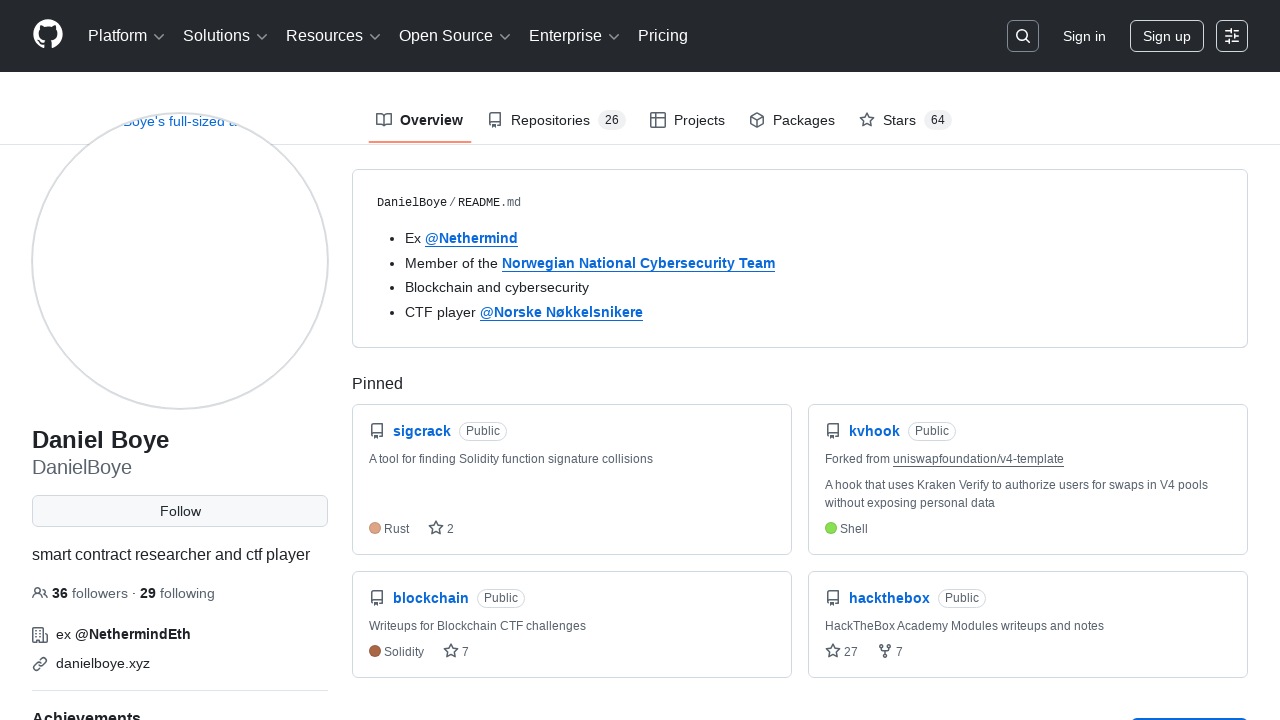

Reloaded GitHub user profile page (refresh #7)
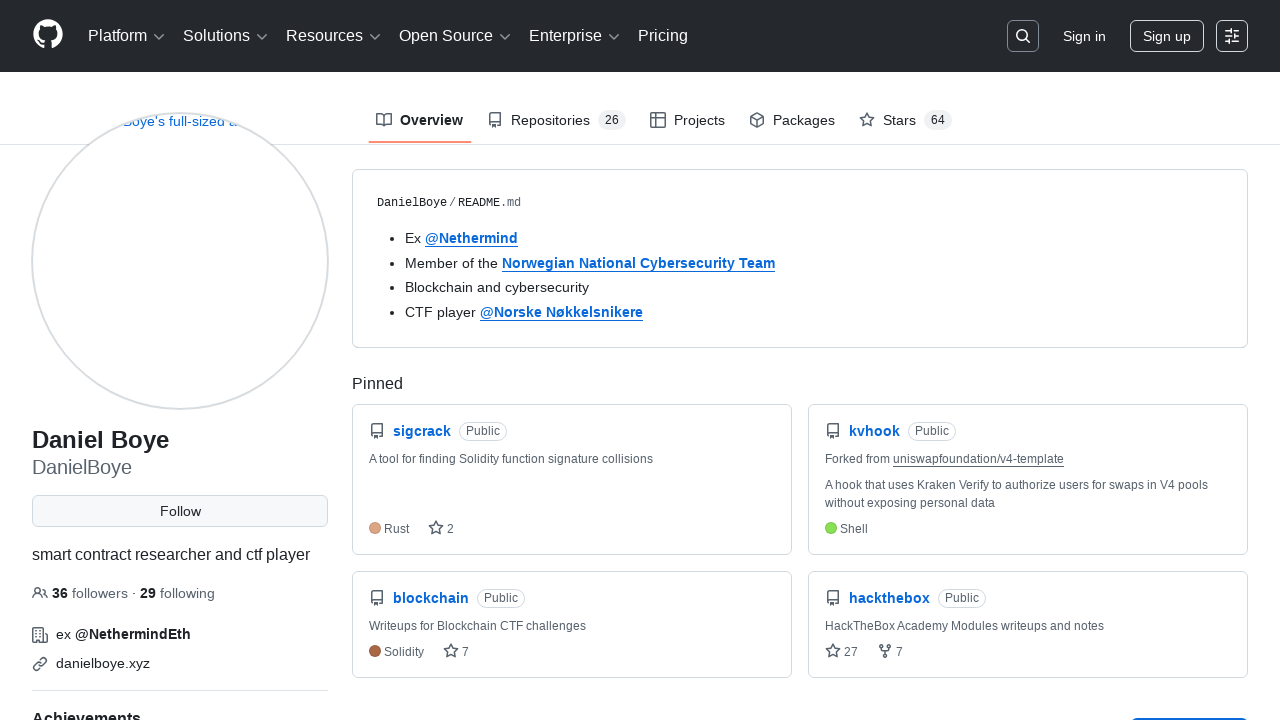

Reloaded GitHub user profile page (refresh #8)
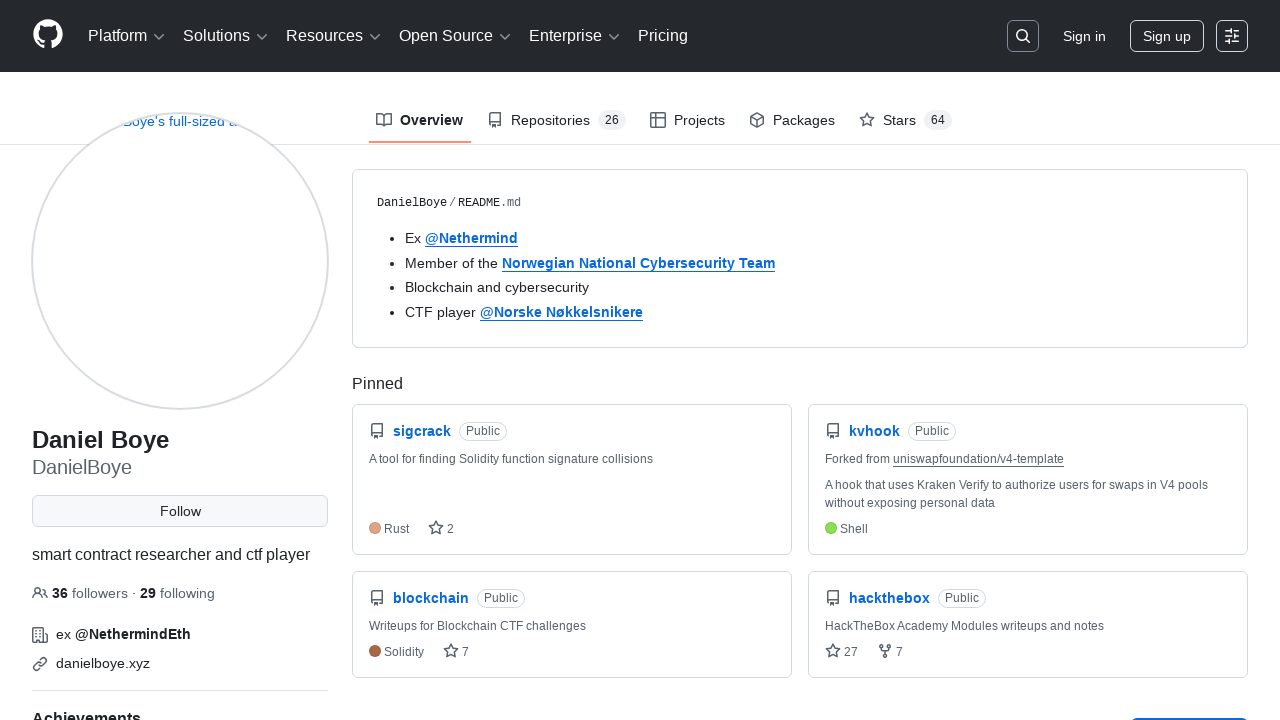

Reloaded GitHub user profile page (refresh #9)
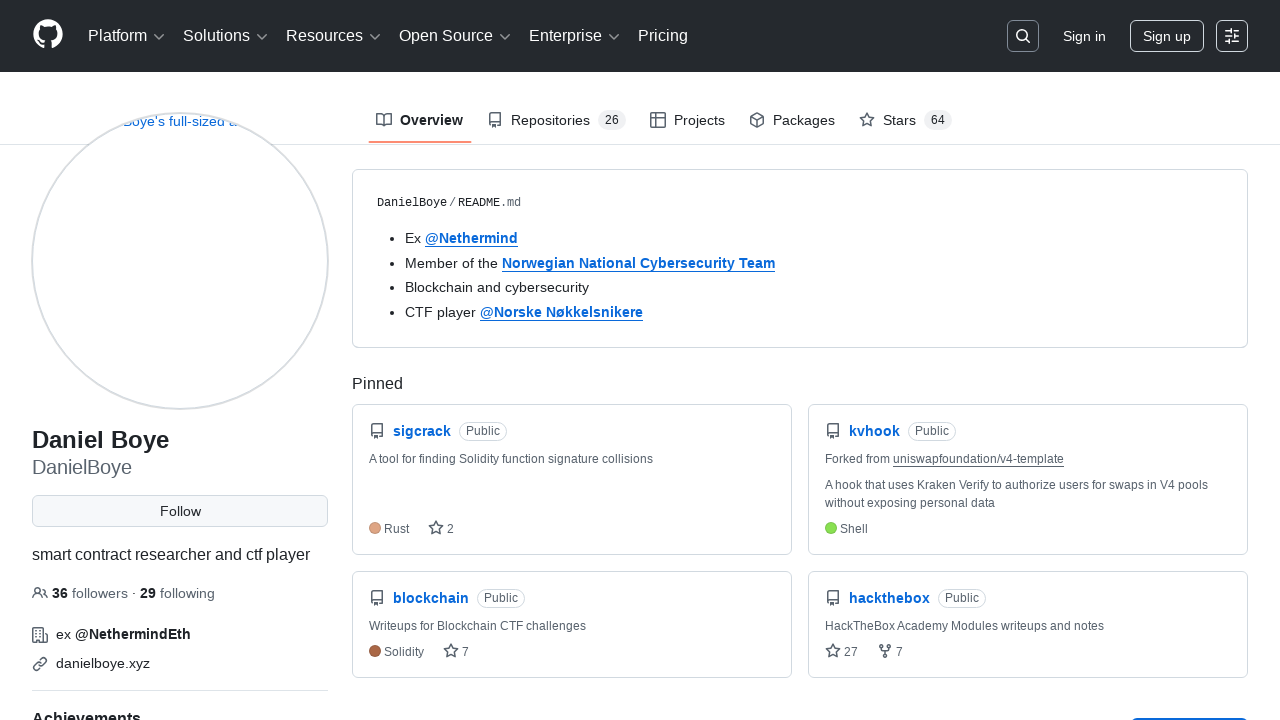

Reloaded GitHub user profile page (refresh #10)
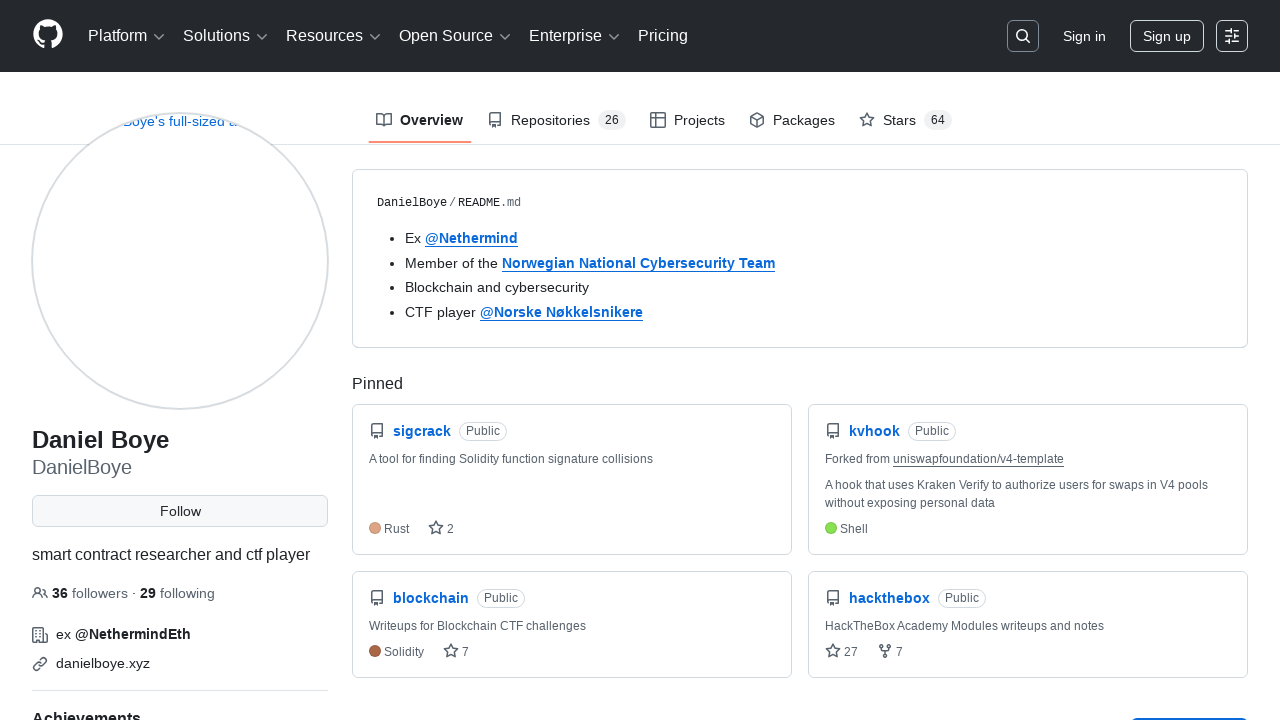

Reloaded GitHub user profile page (refresh #11)
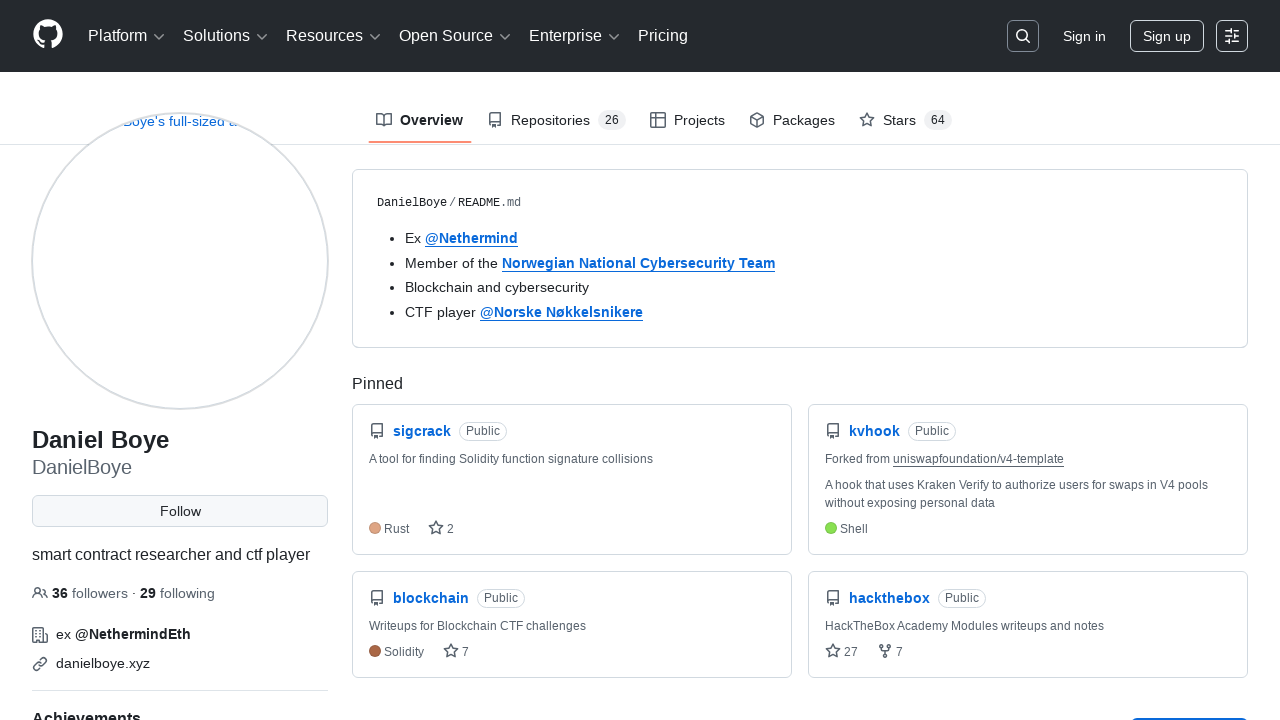

Reloaded GitHub user profile page (refresh #12)
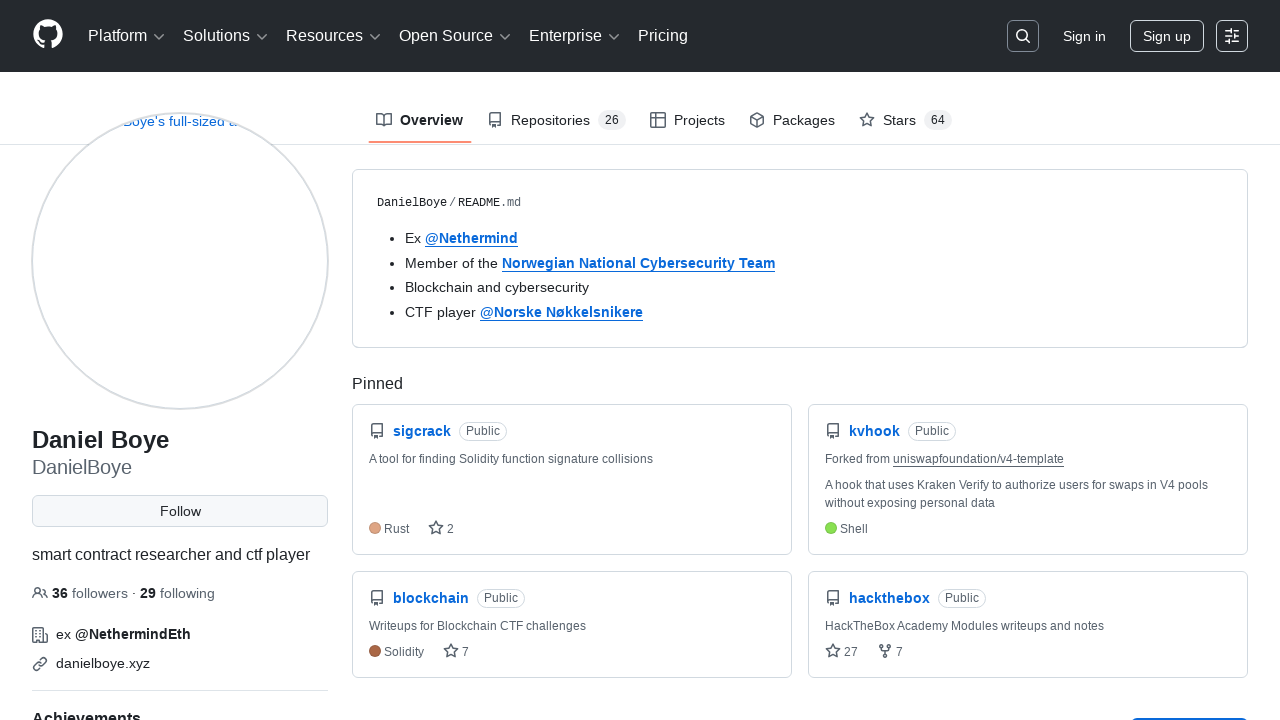

Reloaded GitHub user profile page (refresh #13)
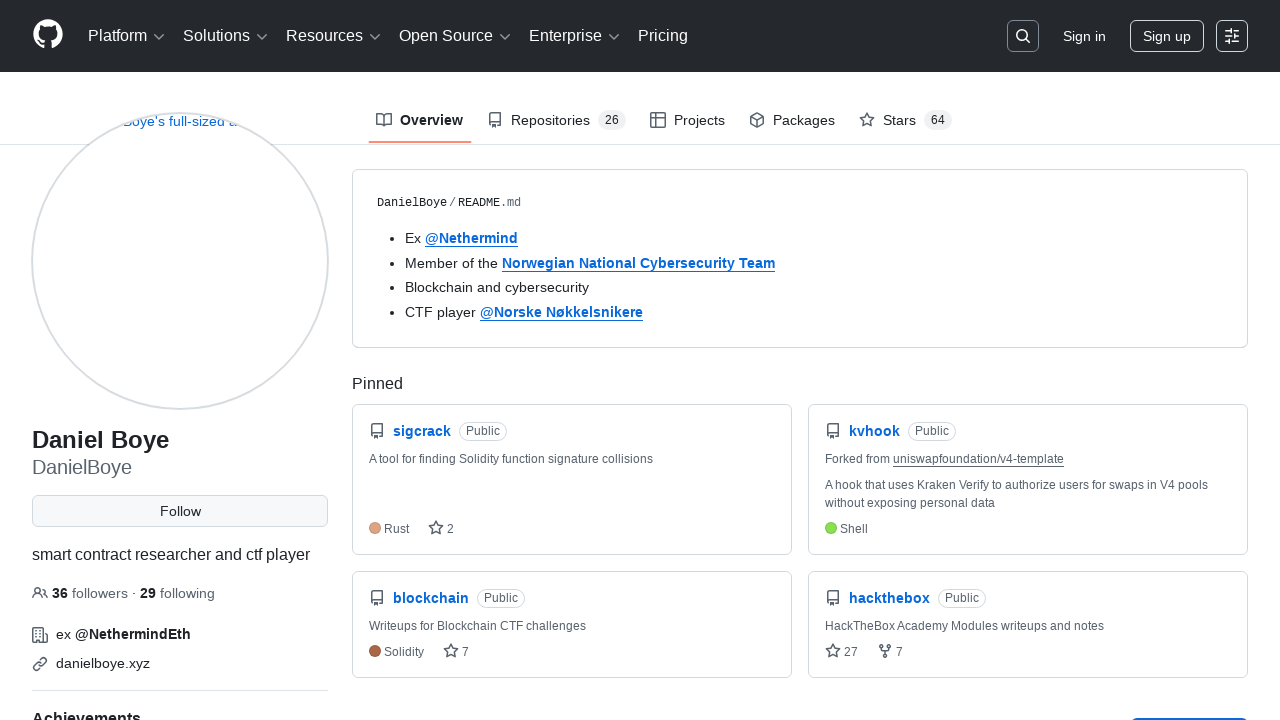

Reloaded GitHub user profile page (refresh #14)
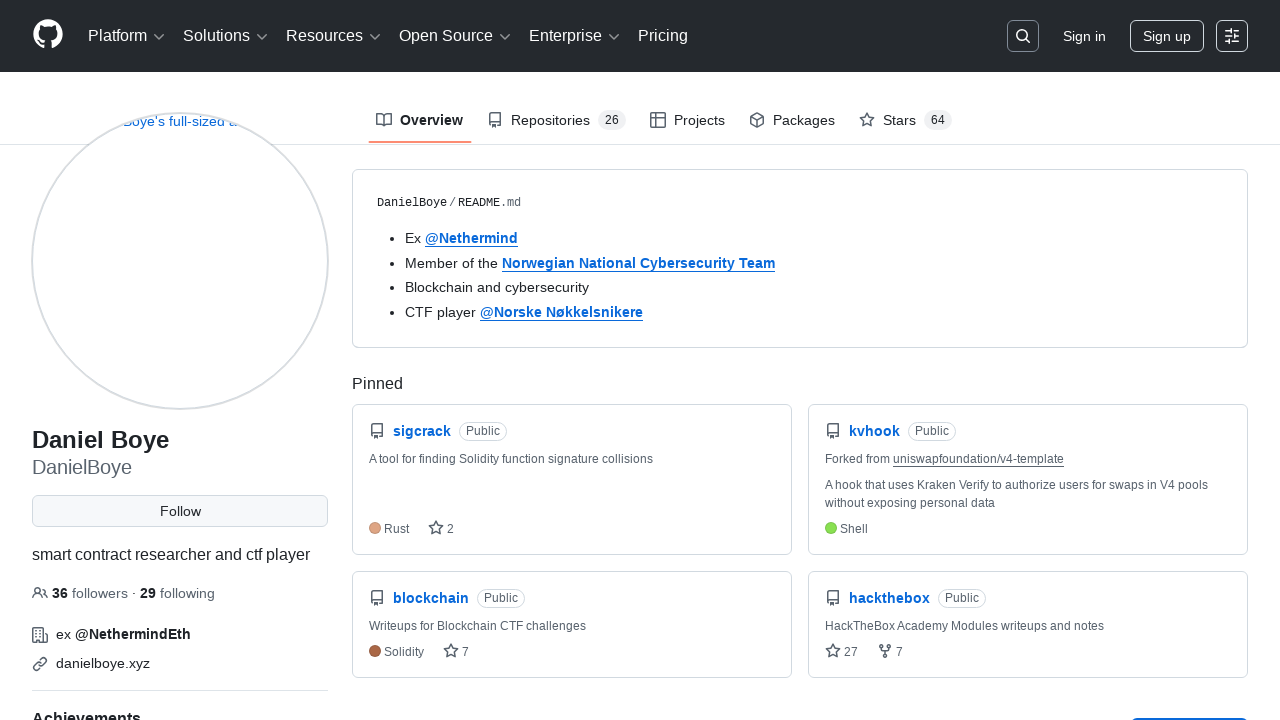

Reloaded GitHub user profile page (refresh #15)
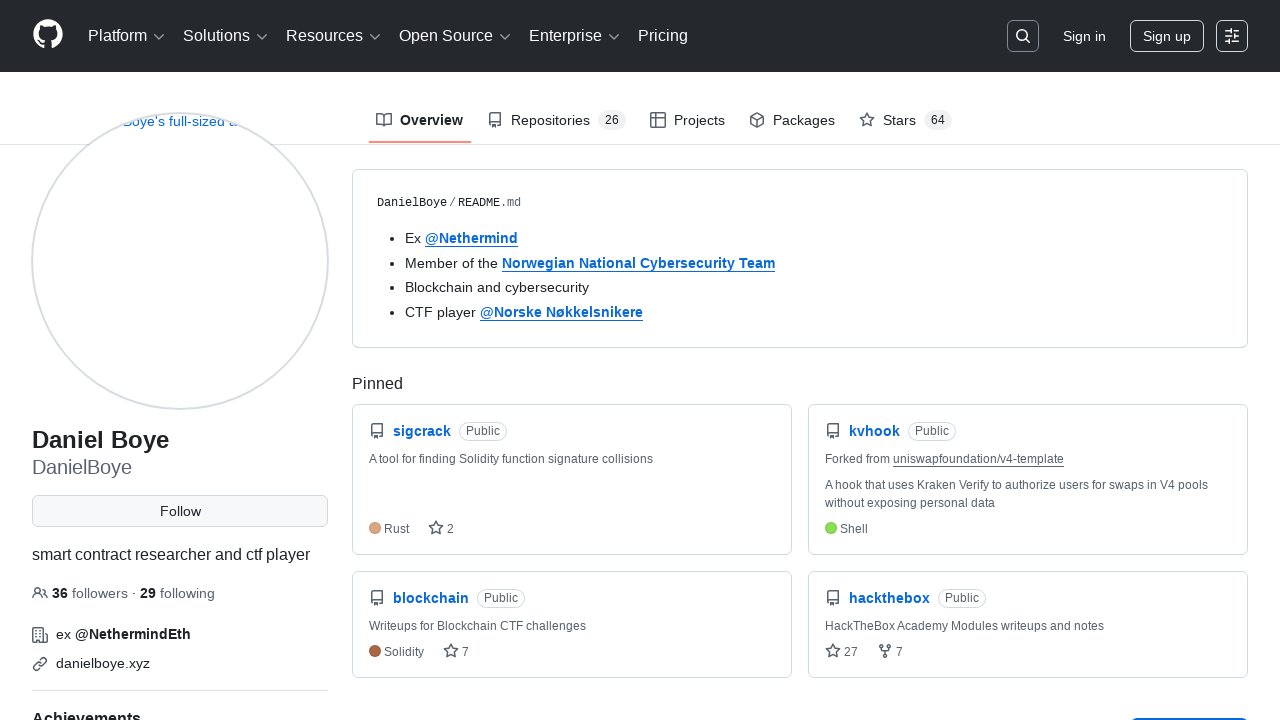

Reloaded GitHub user profile page (refresh #16)
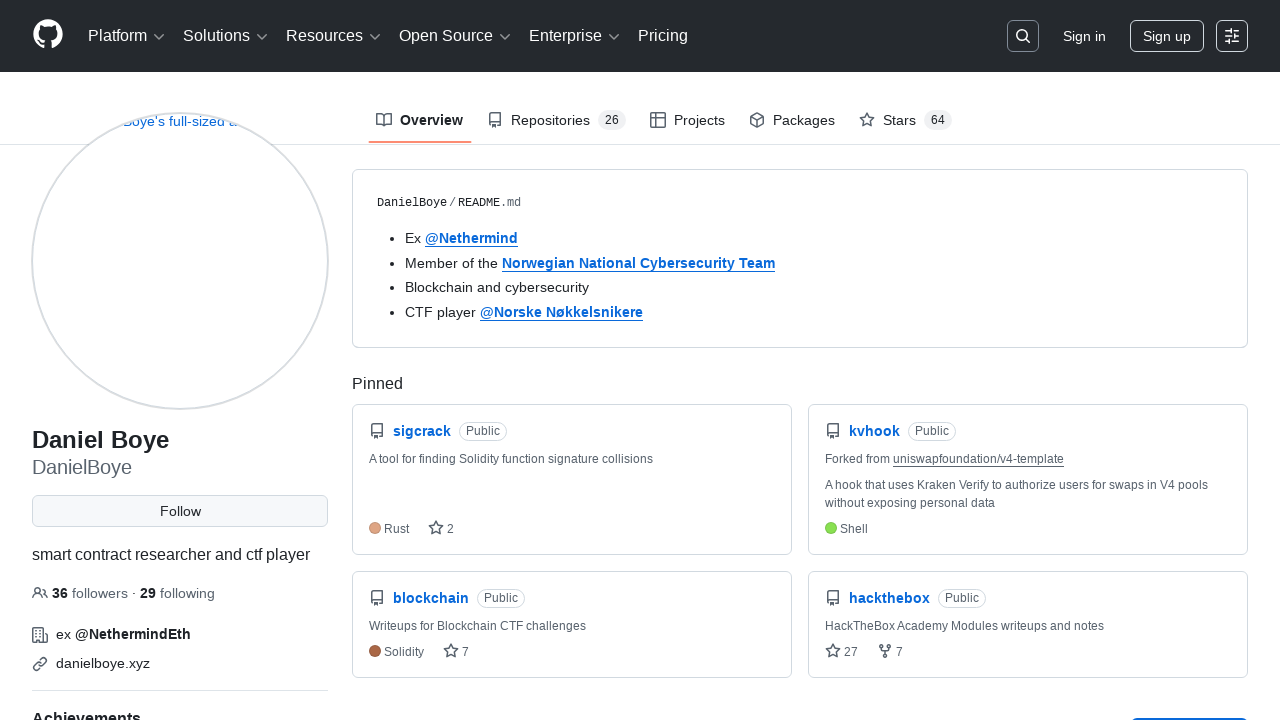

Reloaded GitHub user profile page (refresh #17)
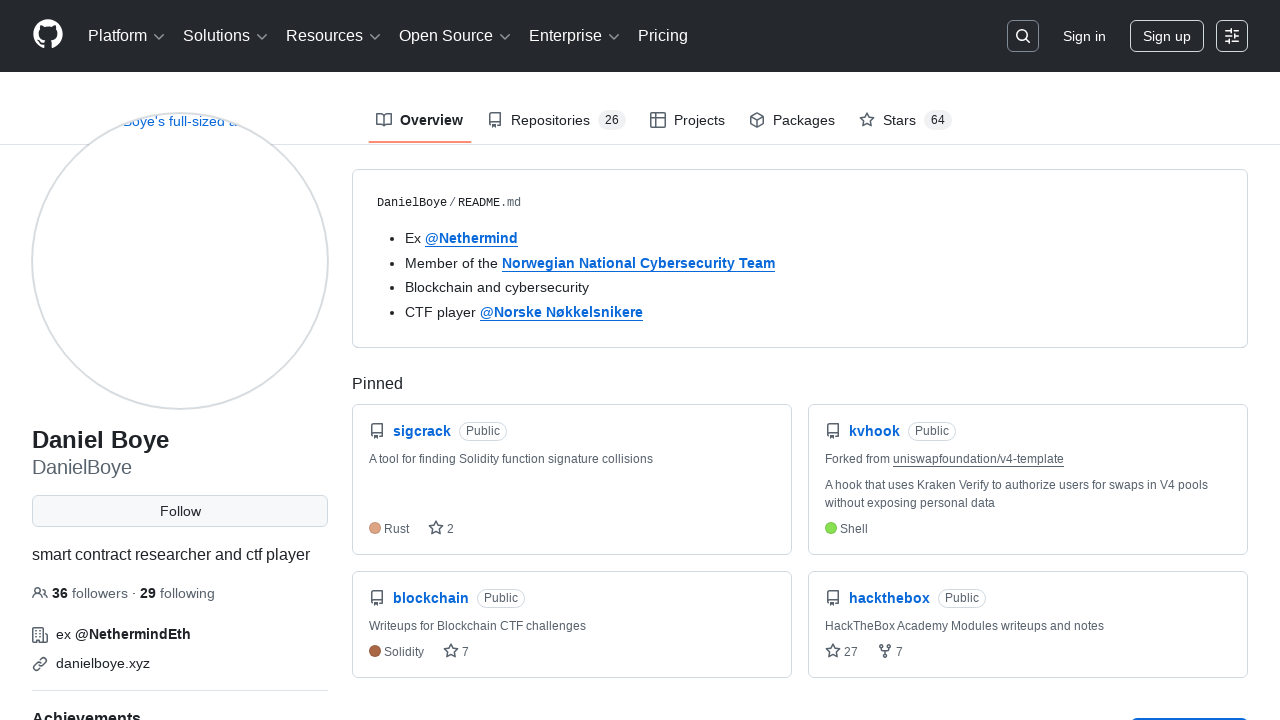

Reloaded GitHub user profile page (refresh #18)
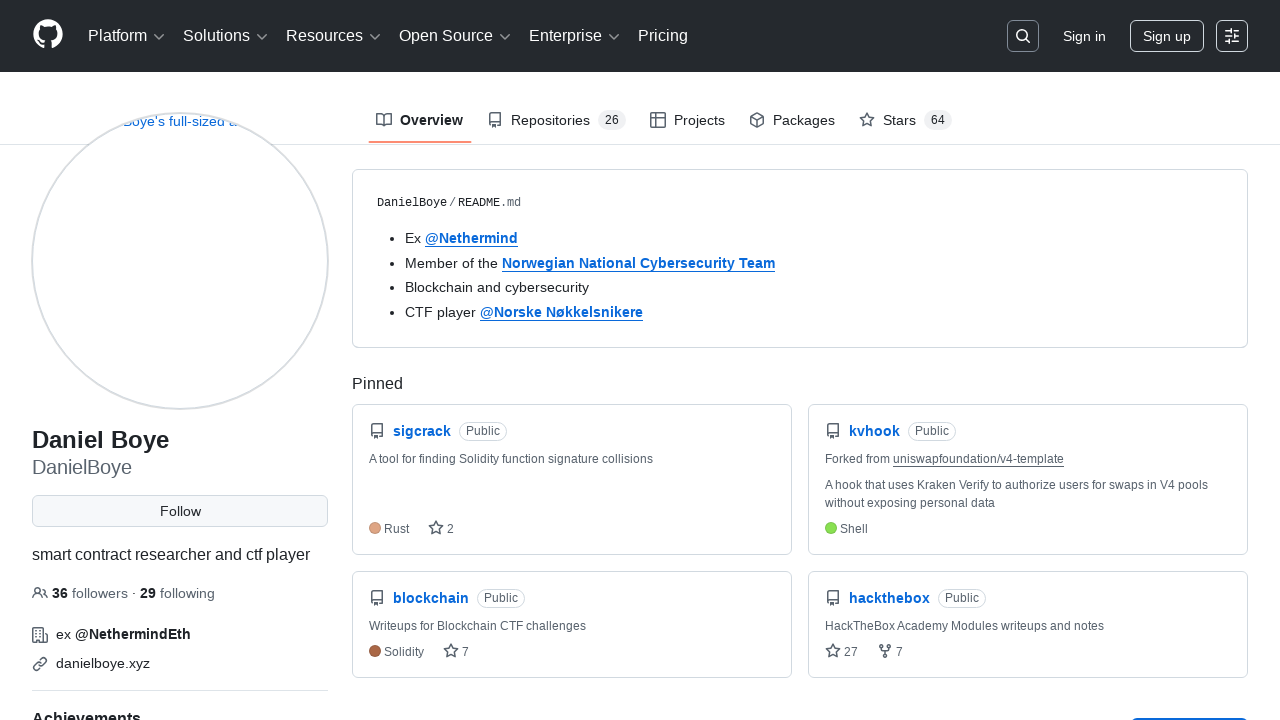

Reloaded GitHub user profile page (refresh #19)
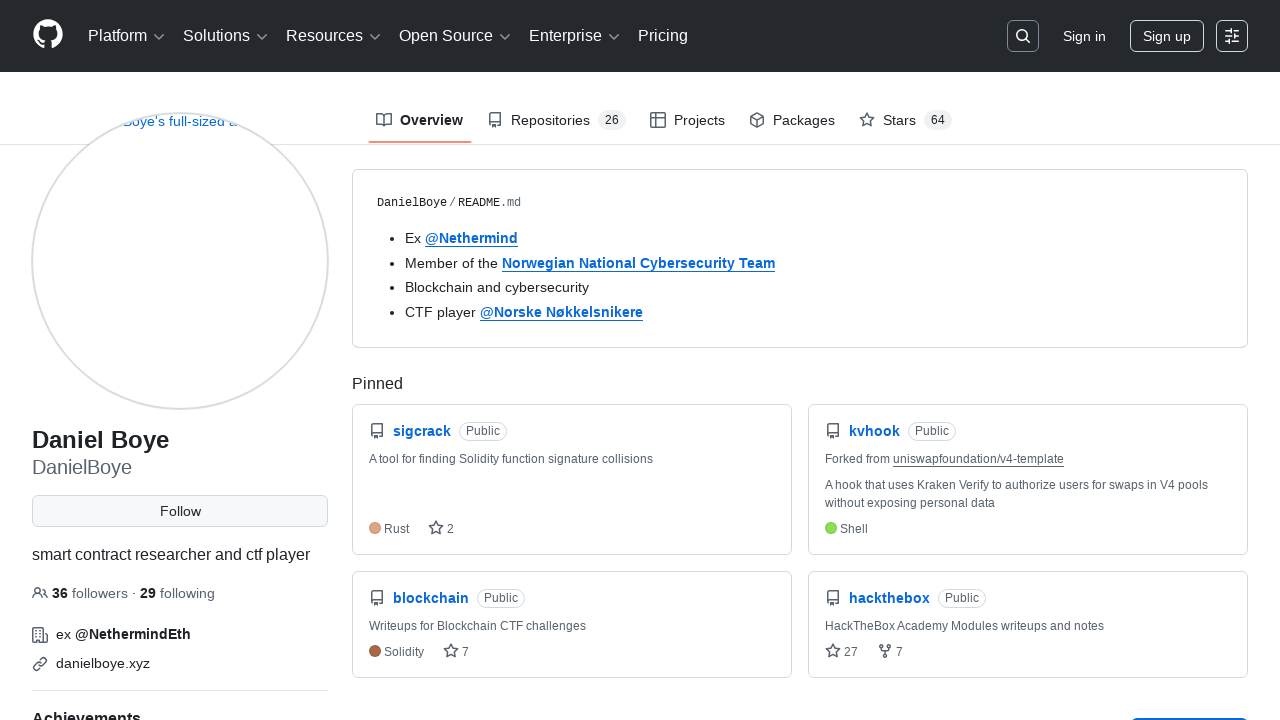

Reloaded GitHub user profile page (refresh #20)
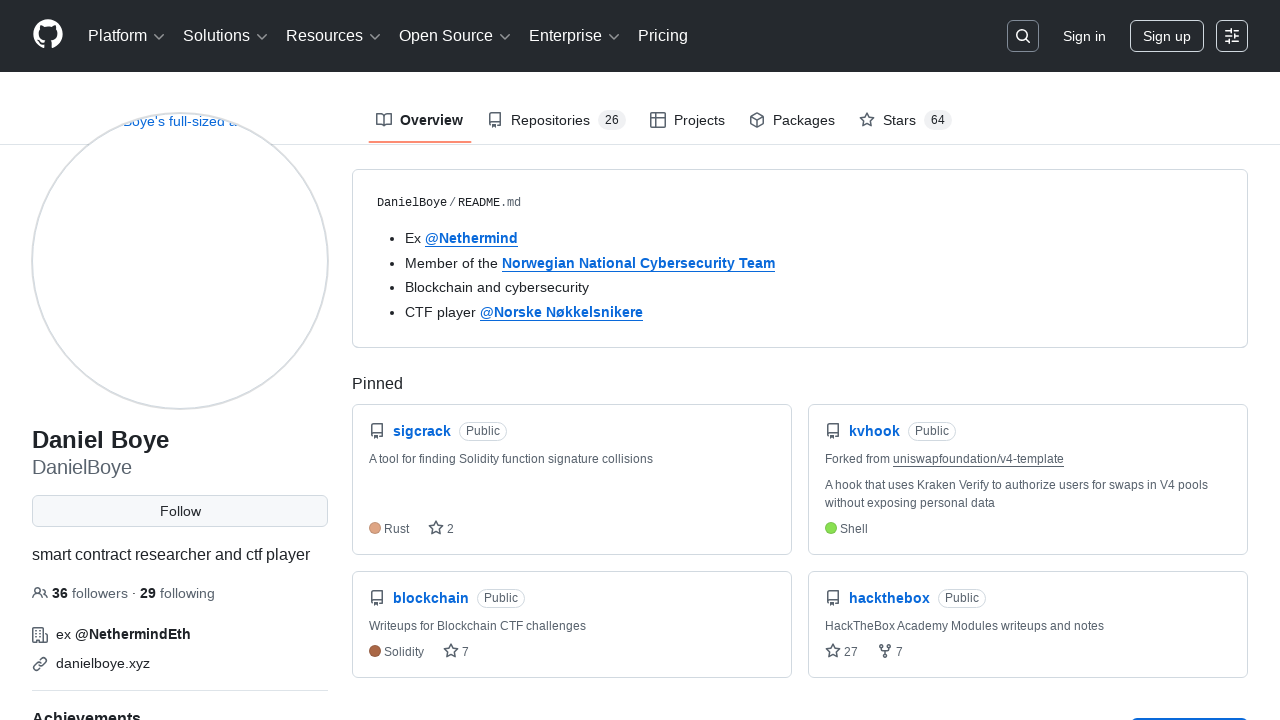

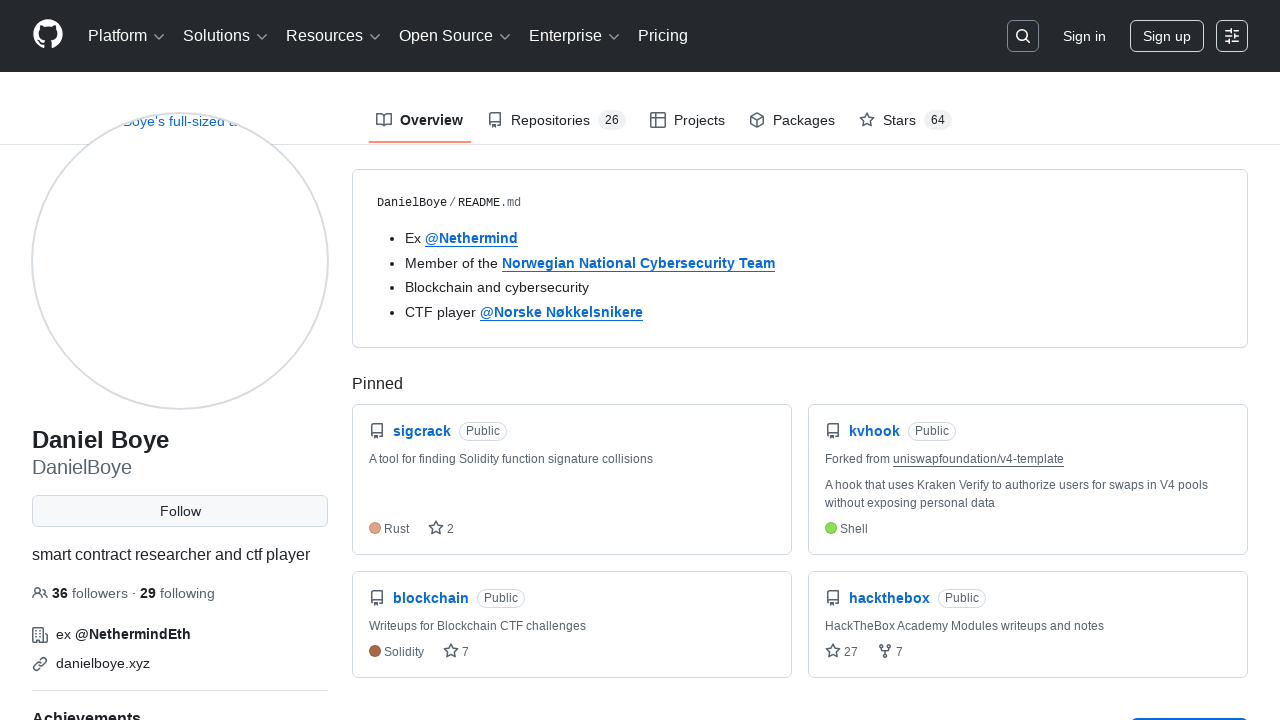